Verifies the names of employees in each department by extracting data from a table and comparing against expected values

Starting URL: http://automationbykrishna.com/#

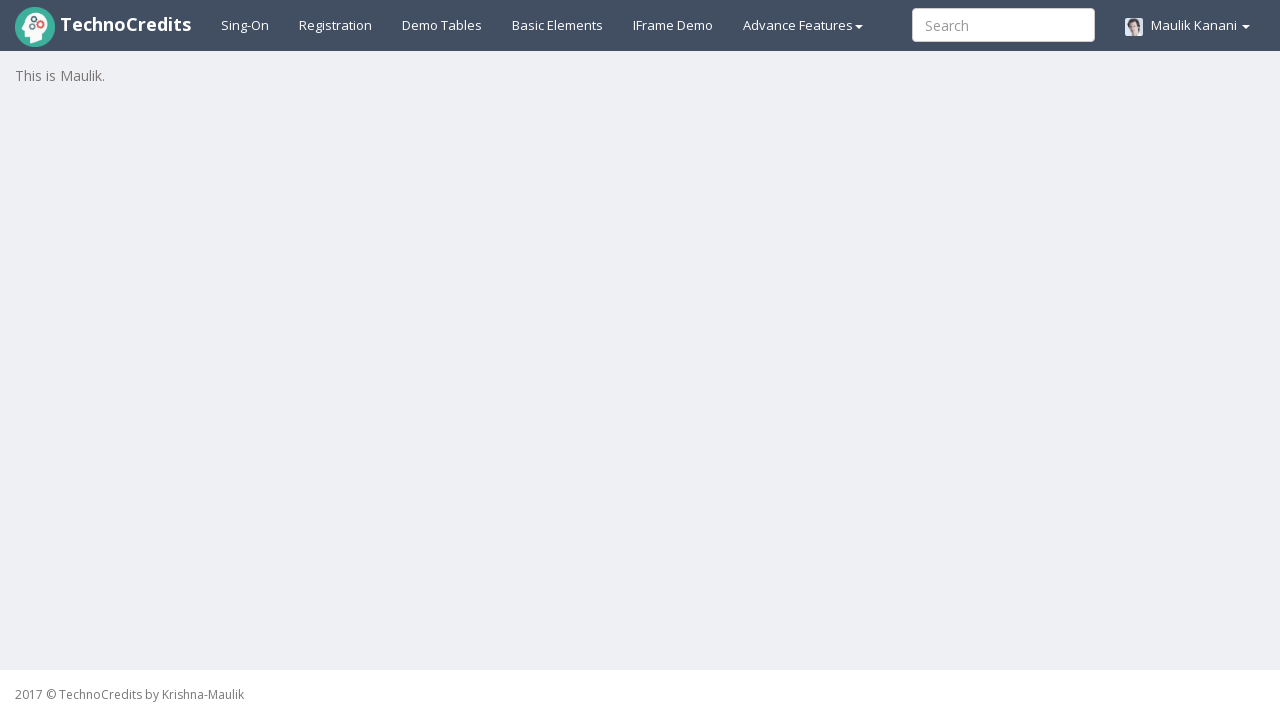

Clicked on 'Demo Tables' link at (442, 25) on text=Demo Tables
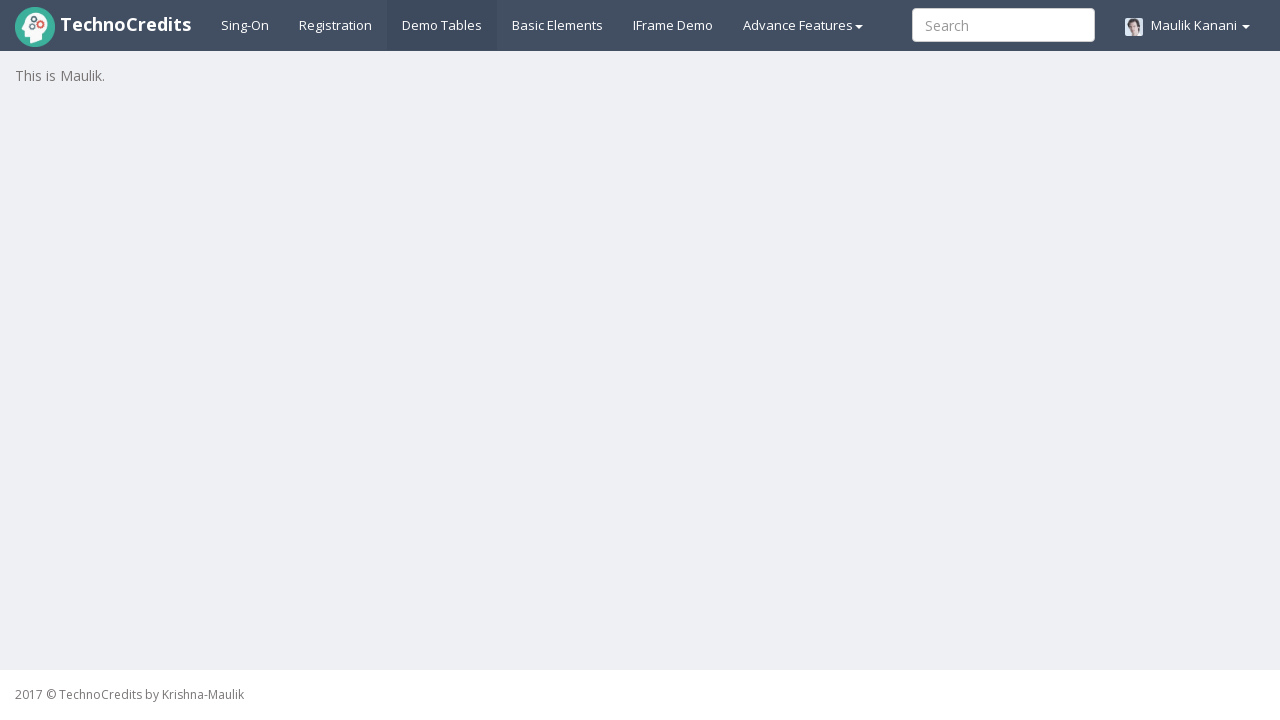

Employee table loaded successfully
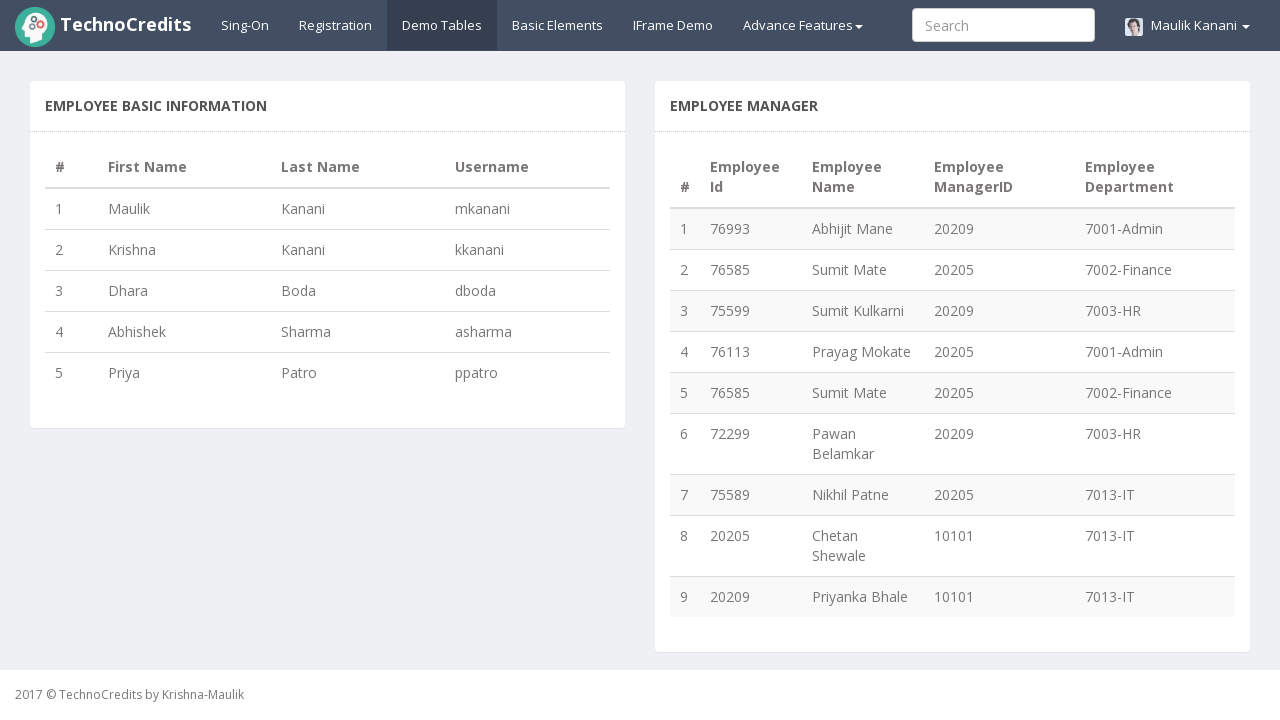

Retrieved total number of employee rows: 9
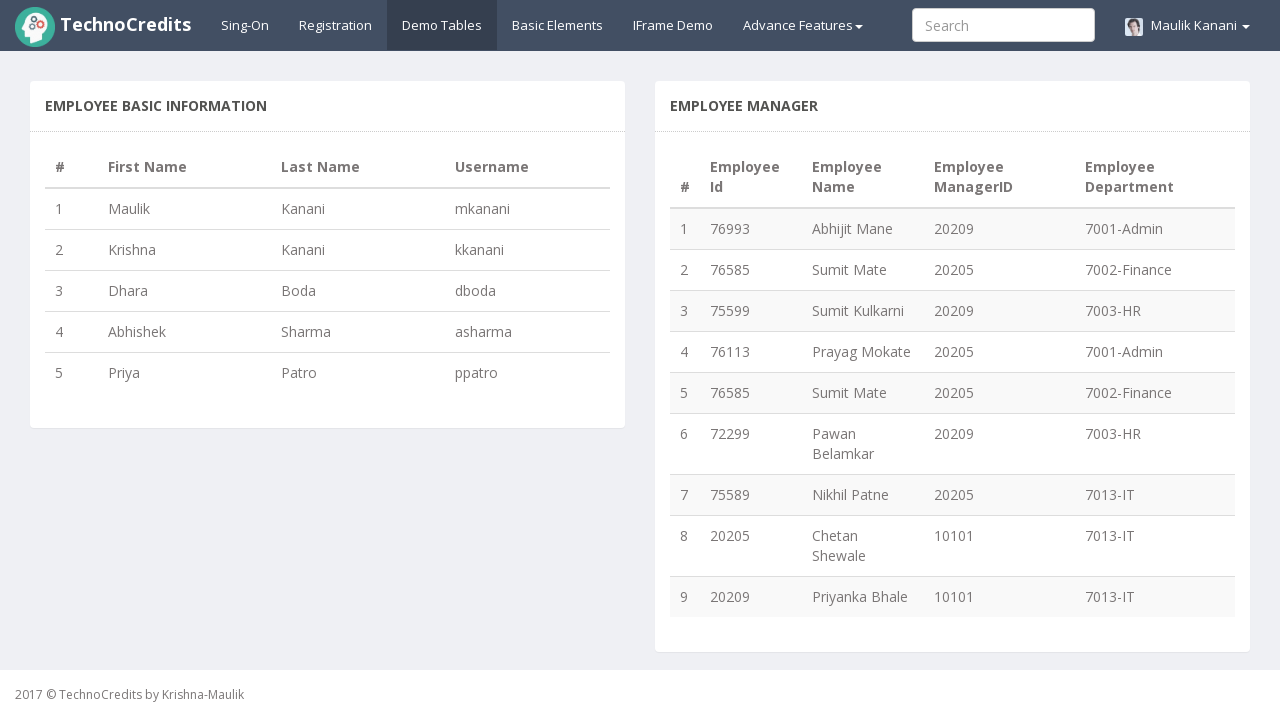

Extracted employee 'Abhijit Mane' from department '7001-Admin' (row 1)
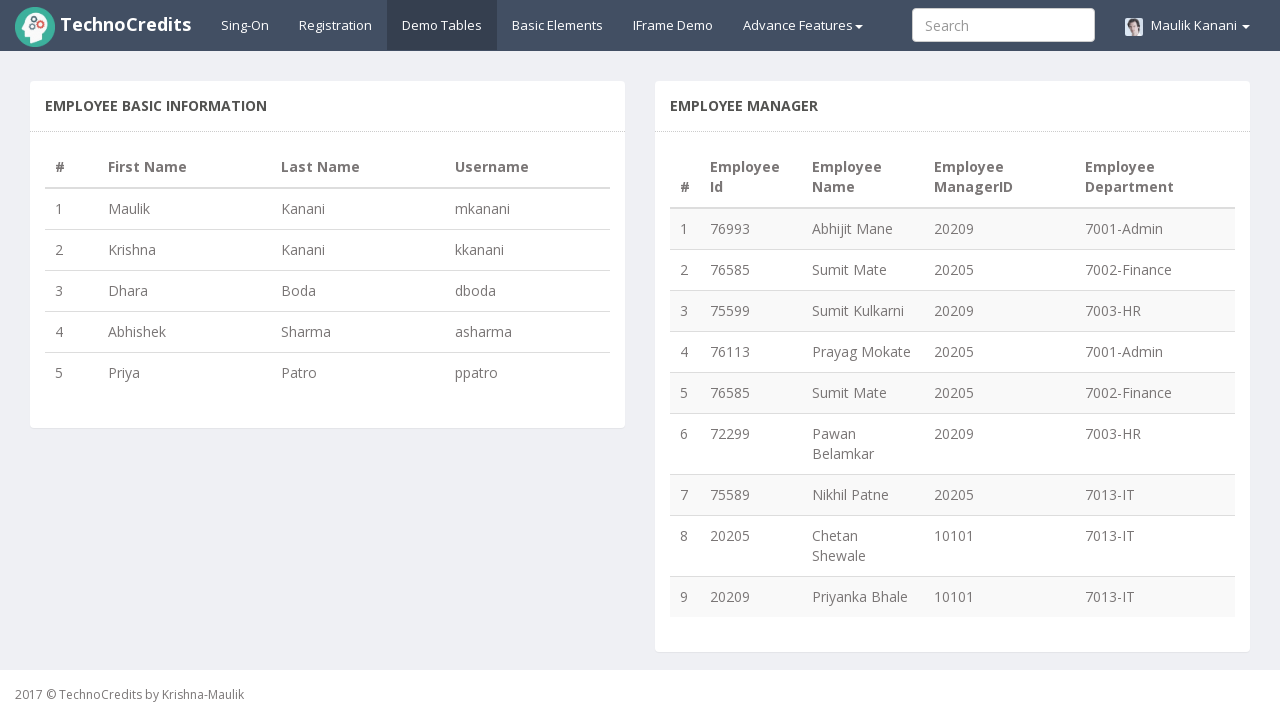

Extracted employee 'Sumit Mate' from department '7002-Finance' (row 2)
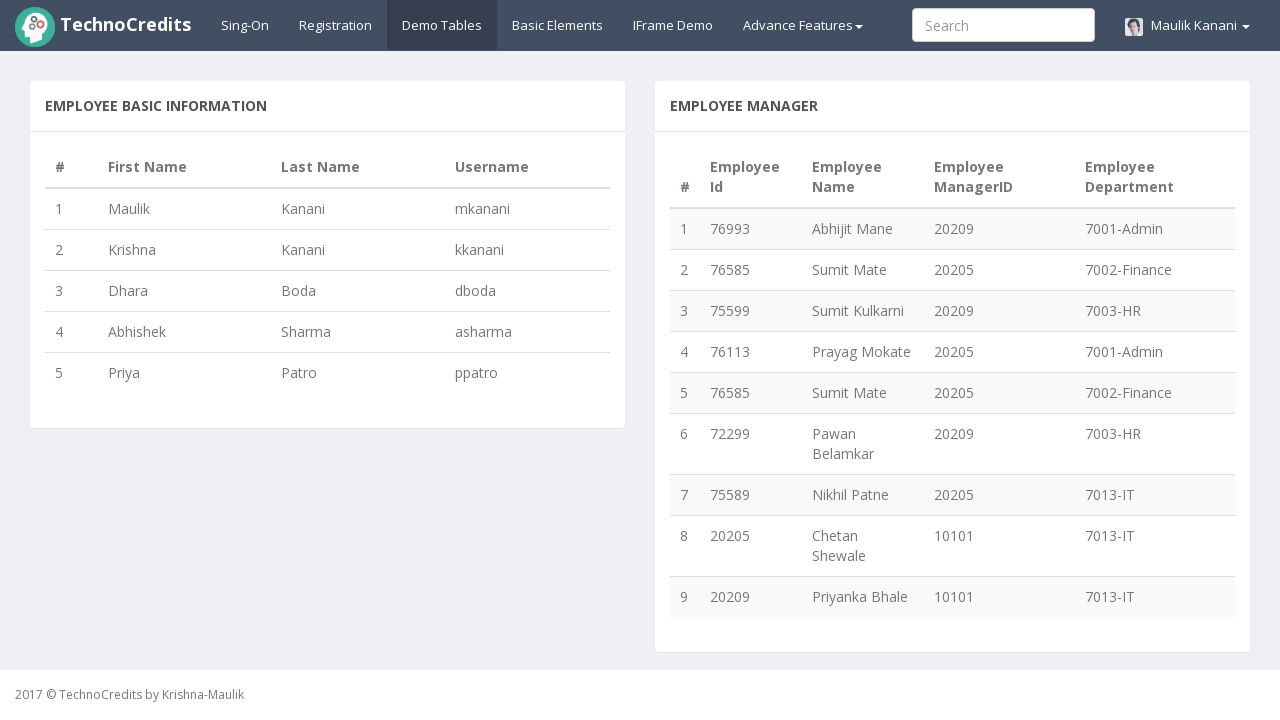

Extracted employee 'Sumit Kulkarni' from department '7003-HR' (row 3)
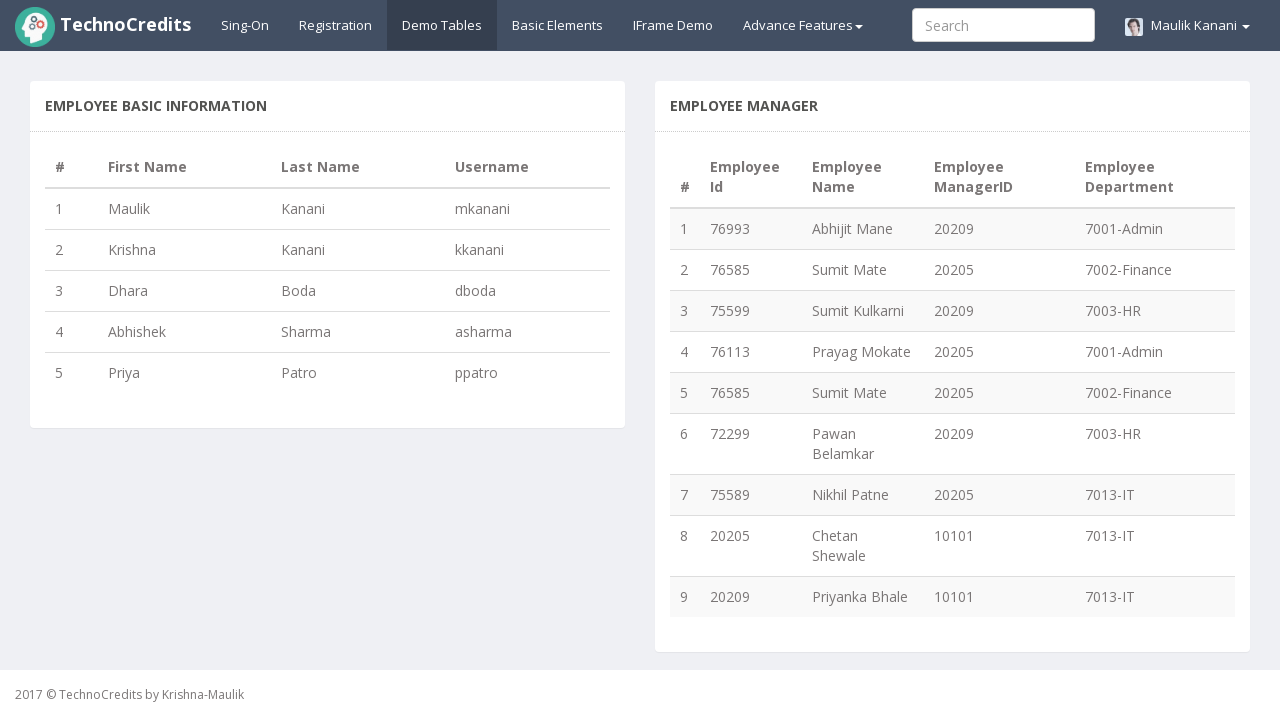

Extracted employee 'Prayag Mokate' from department '7001-Admin' (row 4)
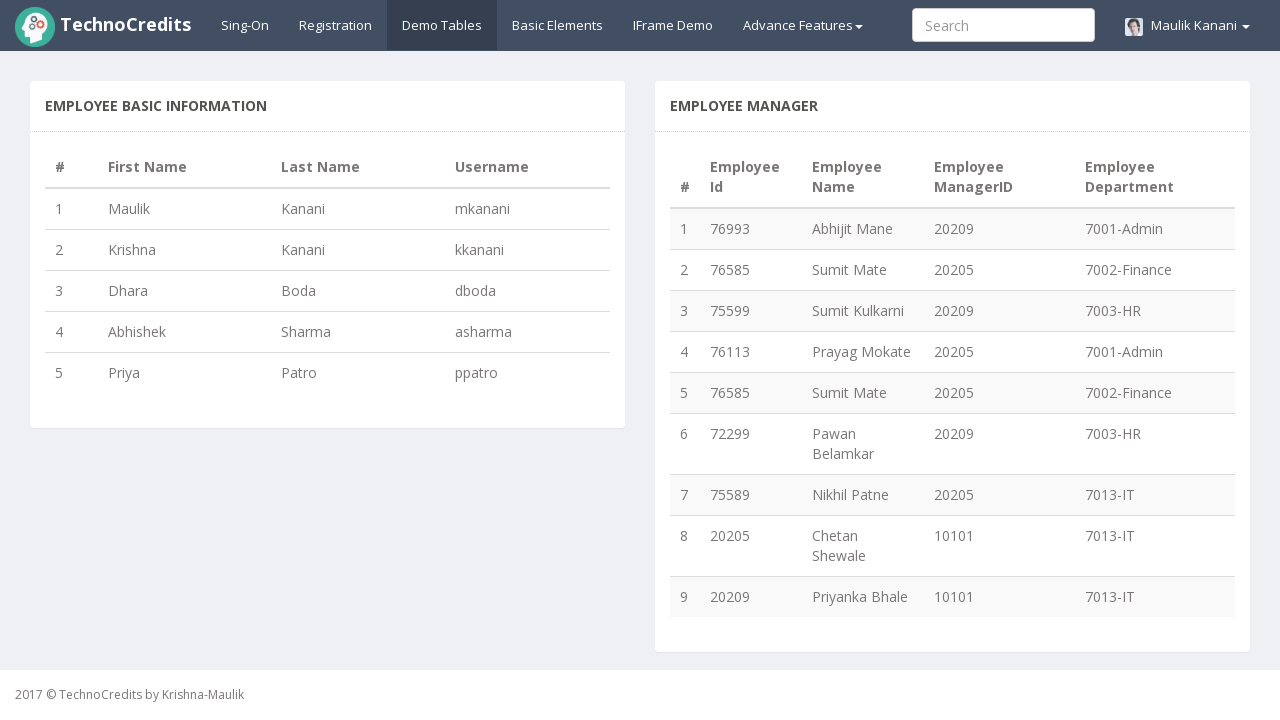

Extracted employee 'Sumit Mate' from department '7002-Finance' (row 5)
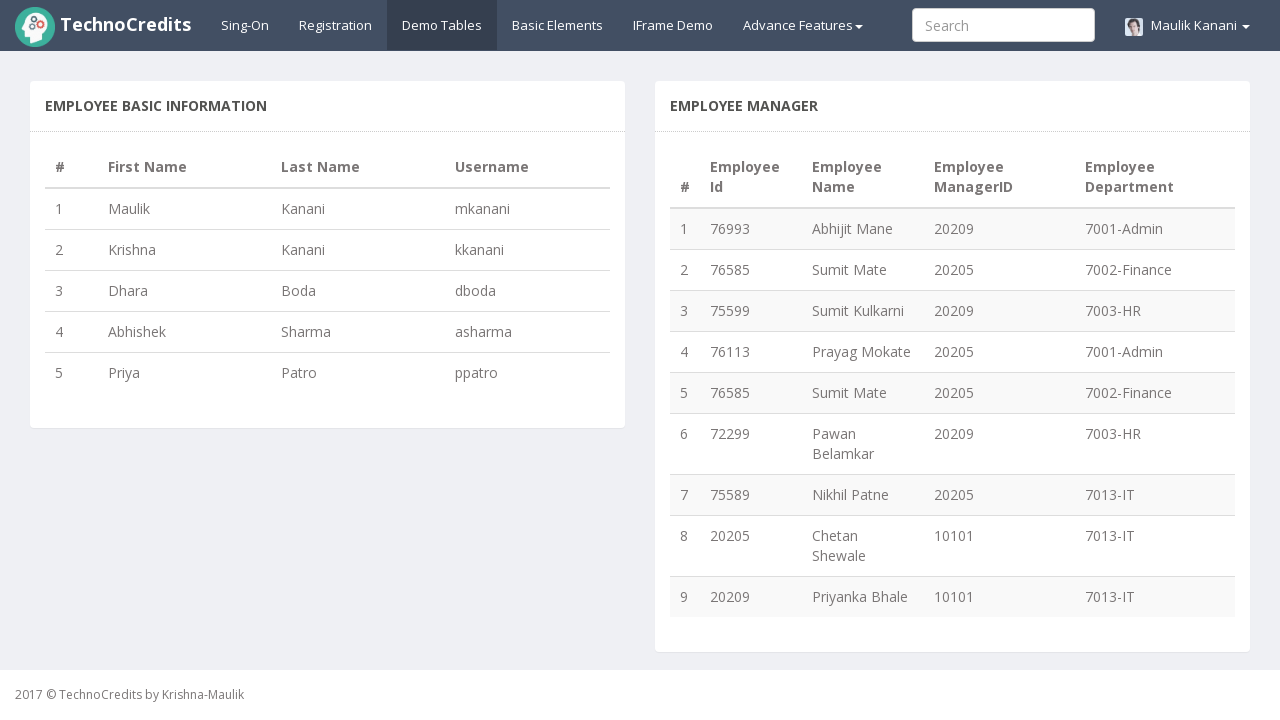

Extracted employee 'Pawan Belamkar' from department '7003-HR' (row 6)
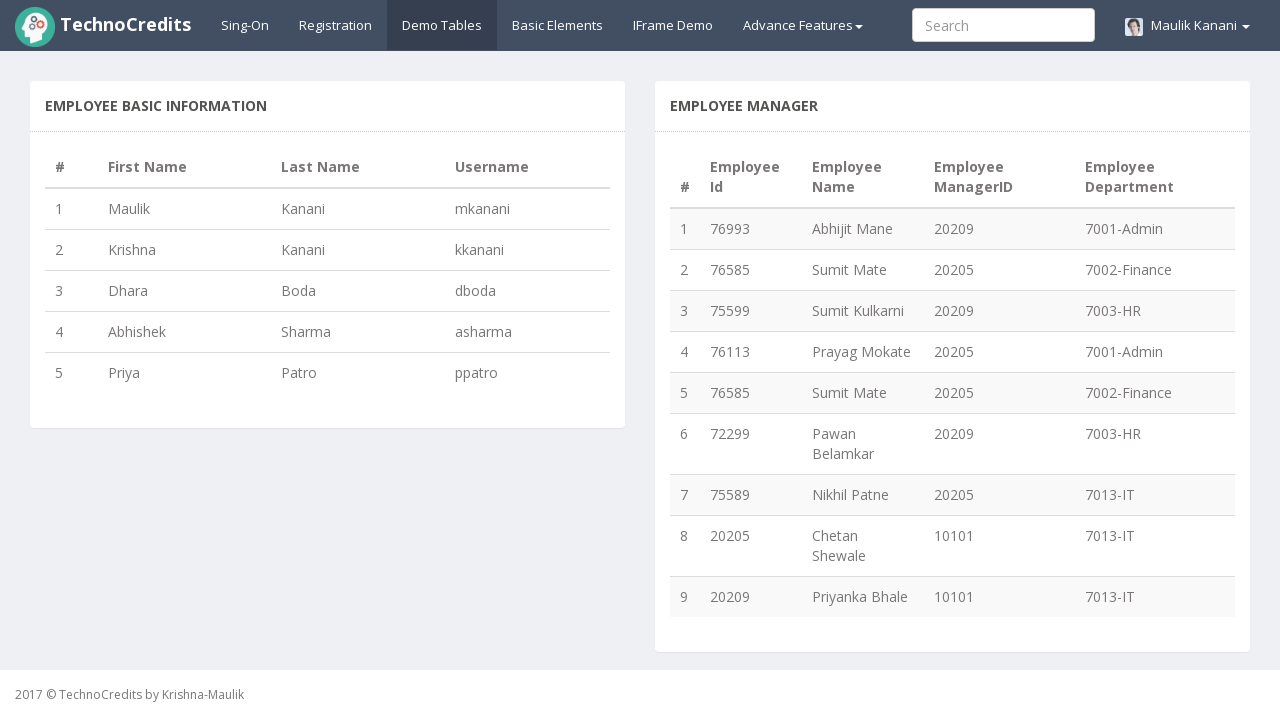

Extracted employee 'Nikhil Patne' from department '7013-IT' (row 7)
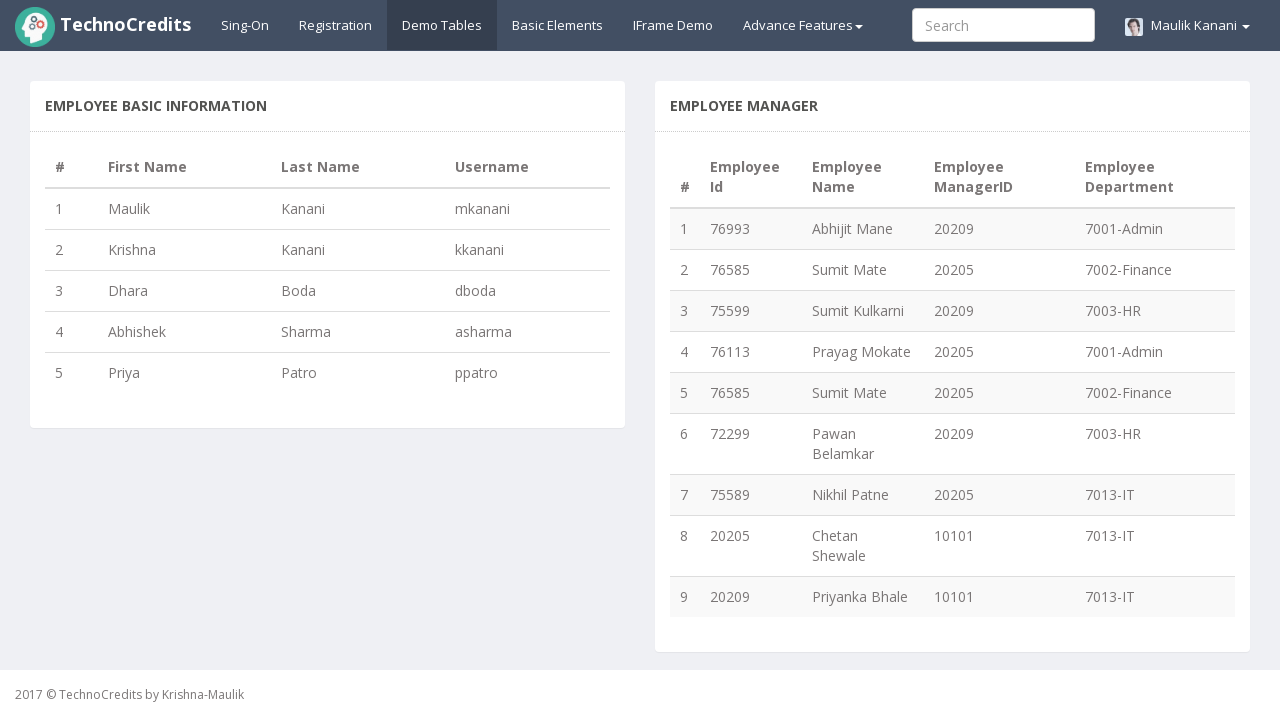

Extracted employee 'Chetan Shewale' from department '7013-IT' (row 8)
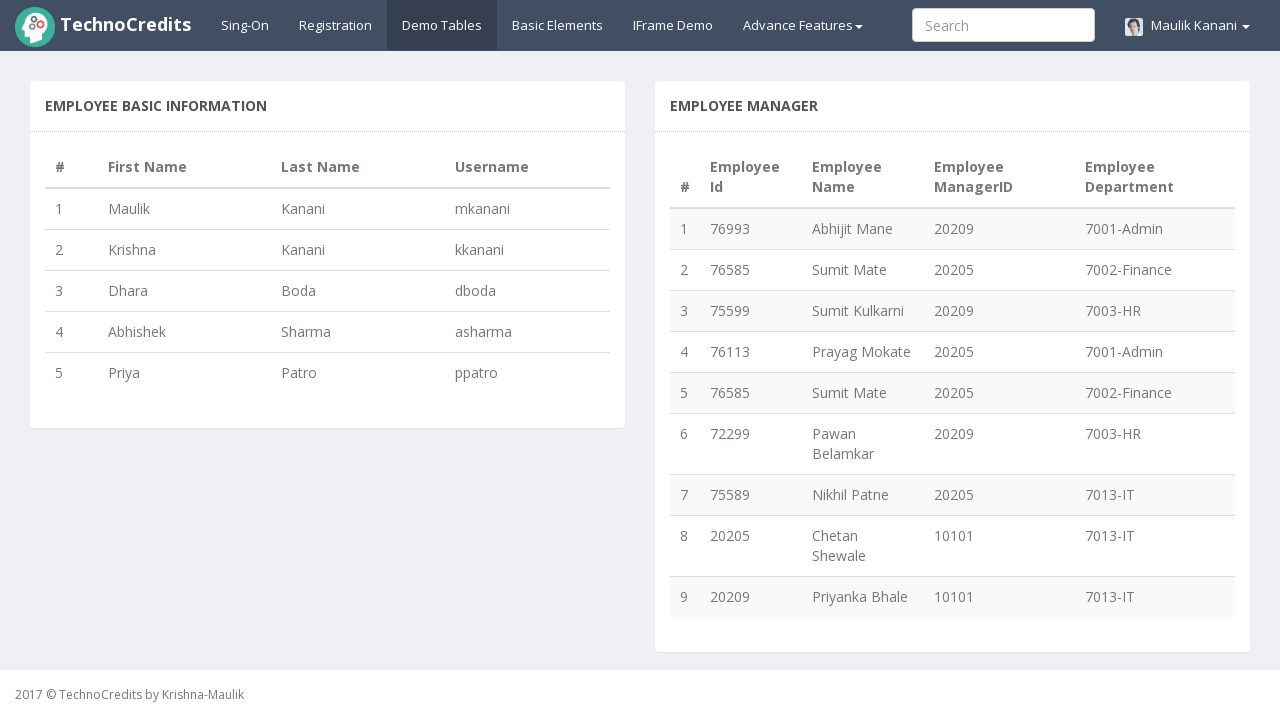

Extracted employee 'Priyanka Bhale' from department '7013-IT' (row 9)
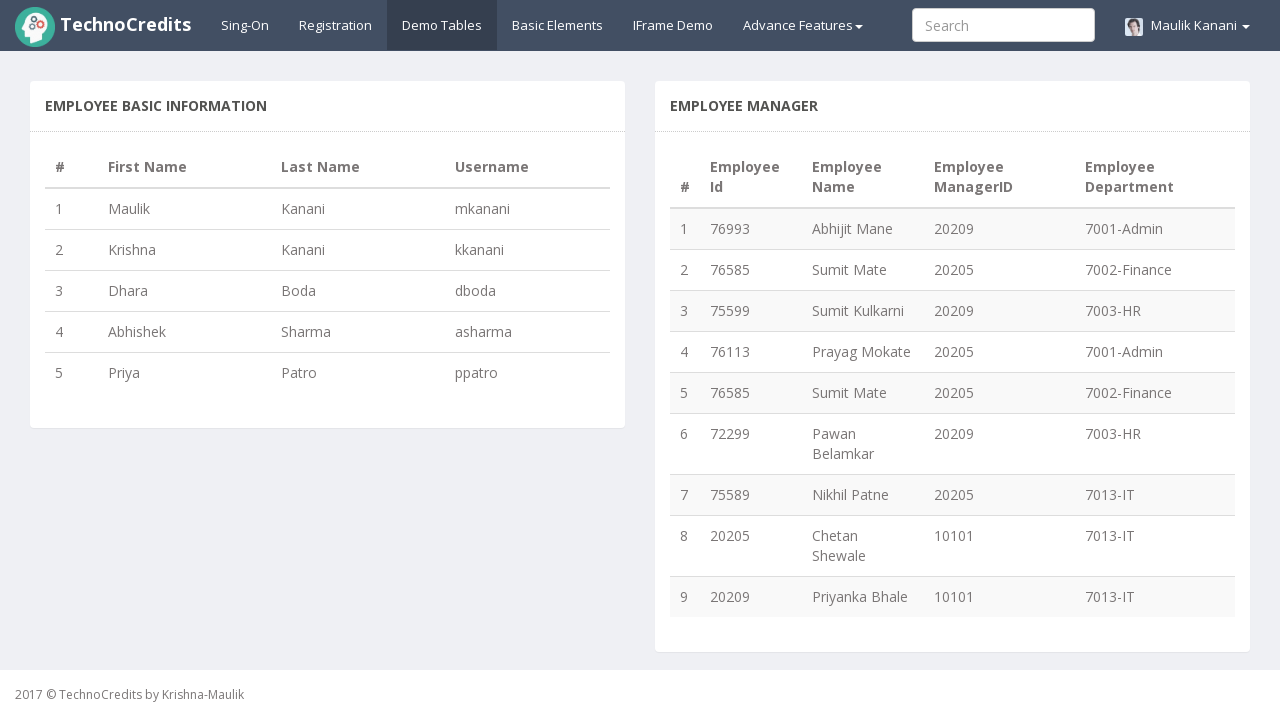

Defined expected employee names for each department
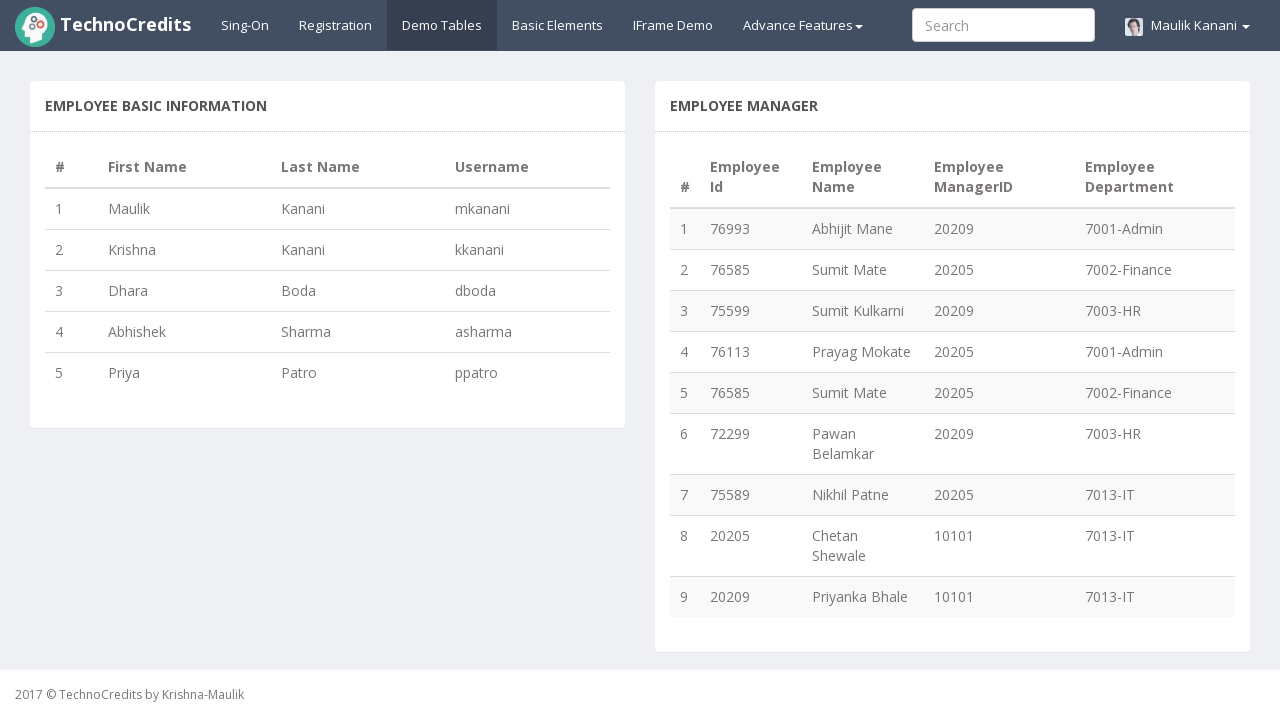

Verified employee names for department '7001-Admin' - Expected: ['Abhijit Mane', 'Prayag Mokate'], Actual: ['Abhijit Mane', 'Prayag Mokate']
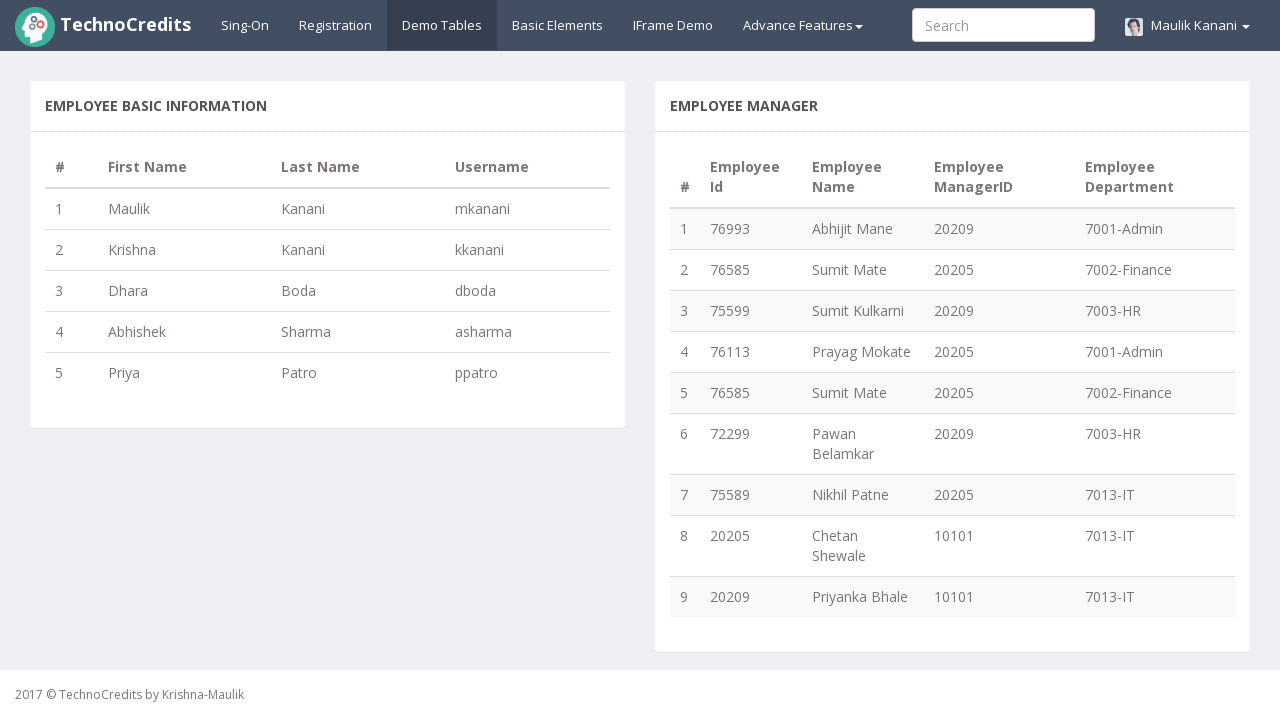

Verified employee names for department '7002-Finance' - Expected: ['Sumit Mate', 'Sumit Mate'], Actual: ['Sumit Mate', 'Sumit Mate']
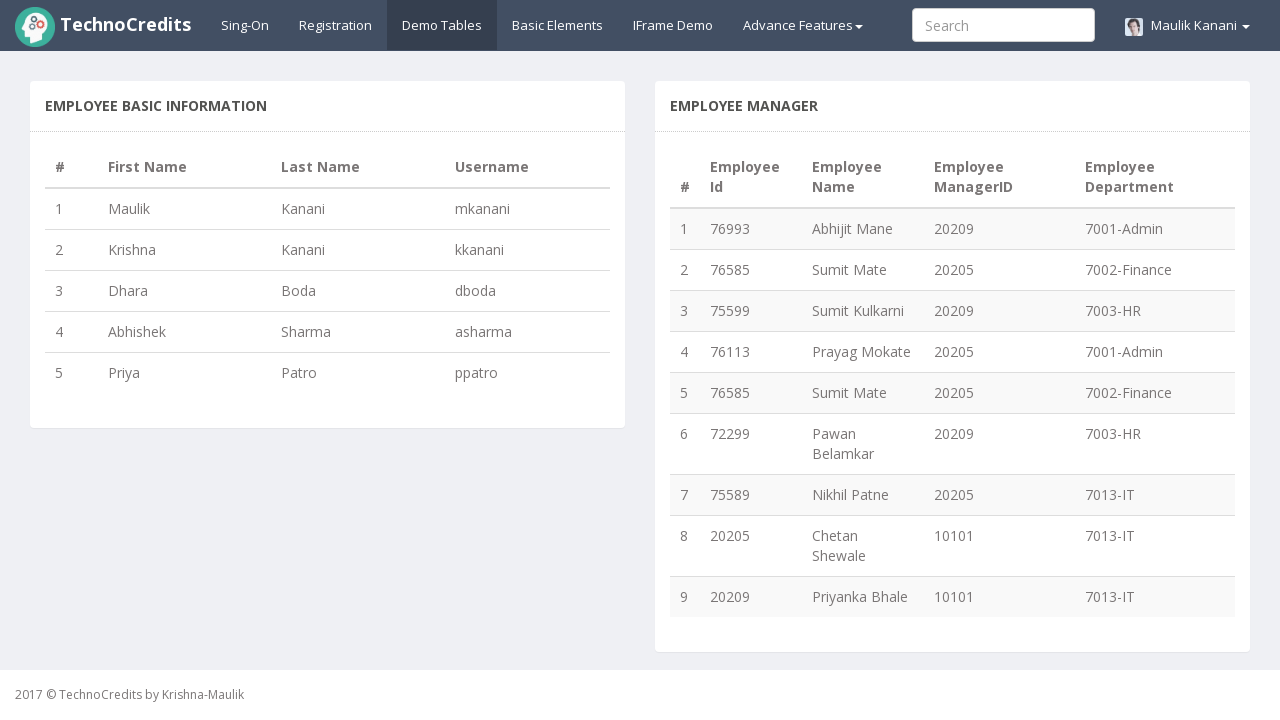

Verified employee names for department '7003-HR' - Expected: ['Sumit Kulkarni', 'Pawan Belamkar'], Actual: ['Sumit Kulkarni', 'Pawan Belamkar']
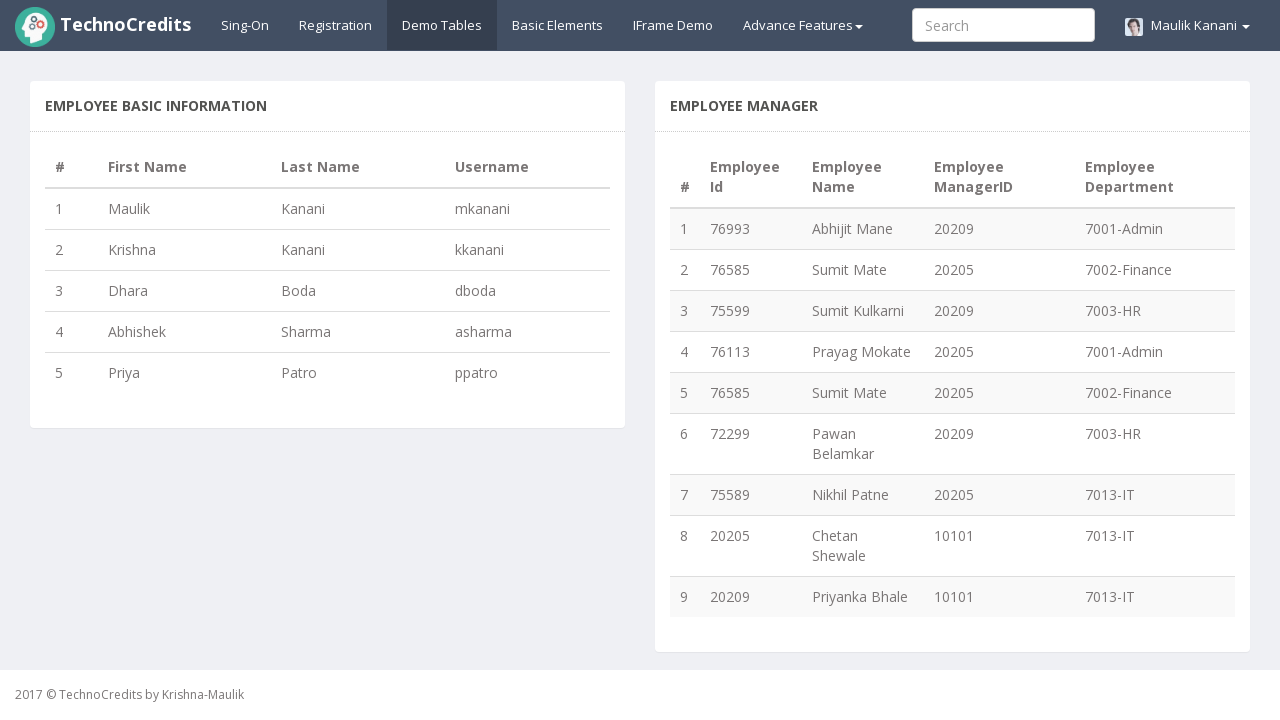

Verified employee names for department '7013-IT' - Expected: ['Nikhil Patne', 'Chetan Shewale', 'Priyanka Bhale'], Actual: ['Nikhil Patne', 'Chetan Shewale', 'Priyanka Bhale']
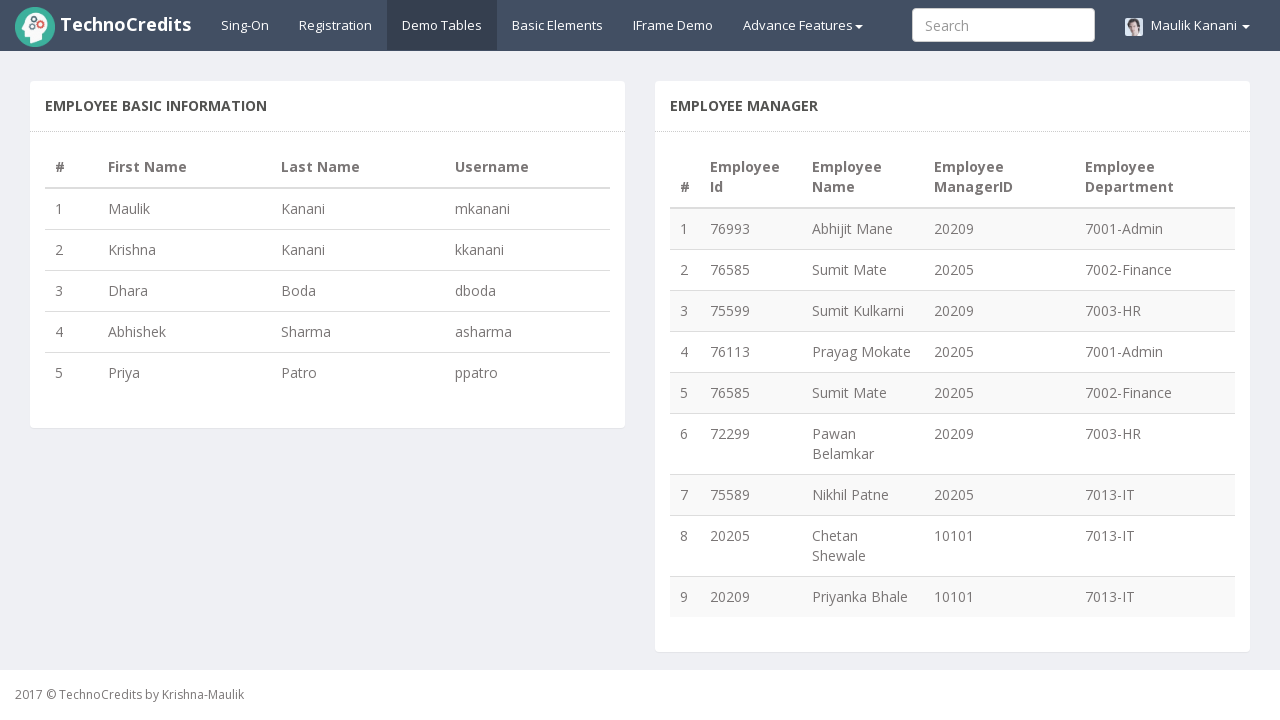

Employee names list of all departments successfully verified
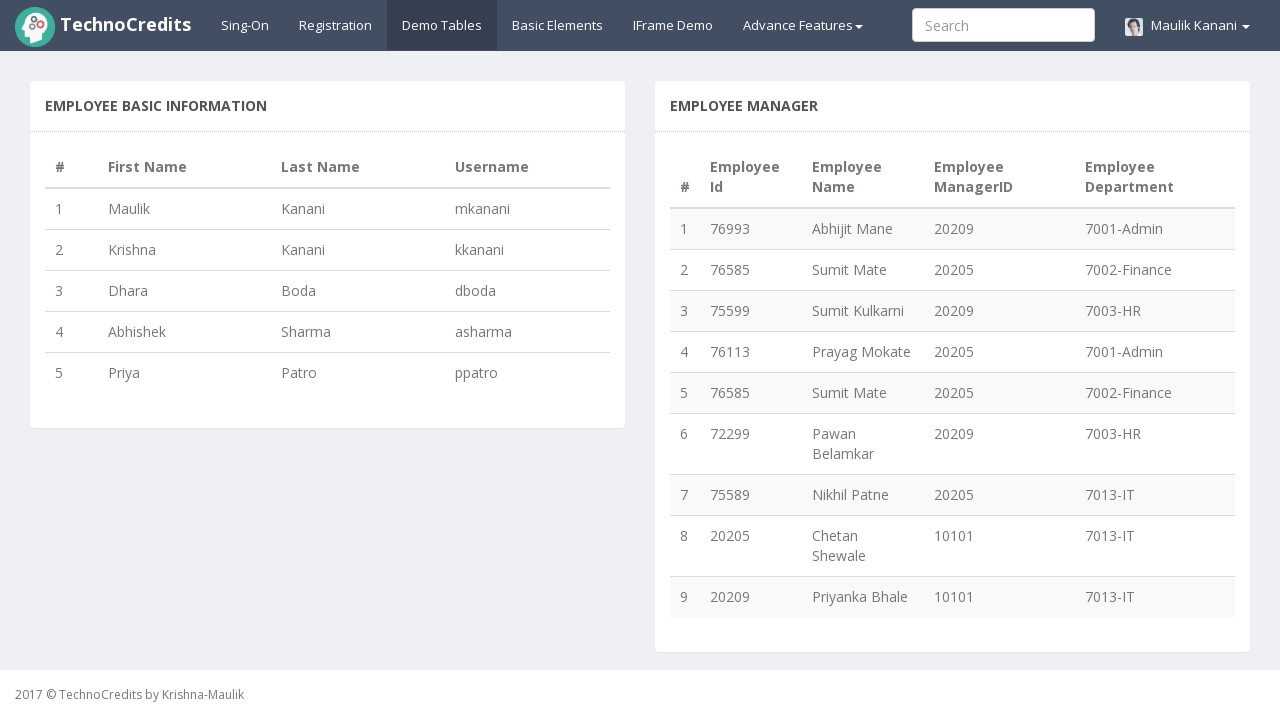

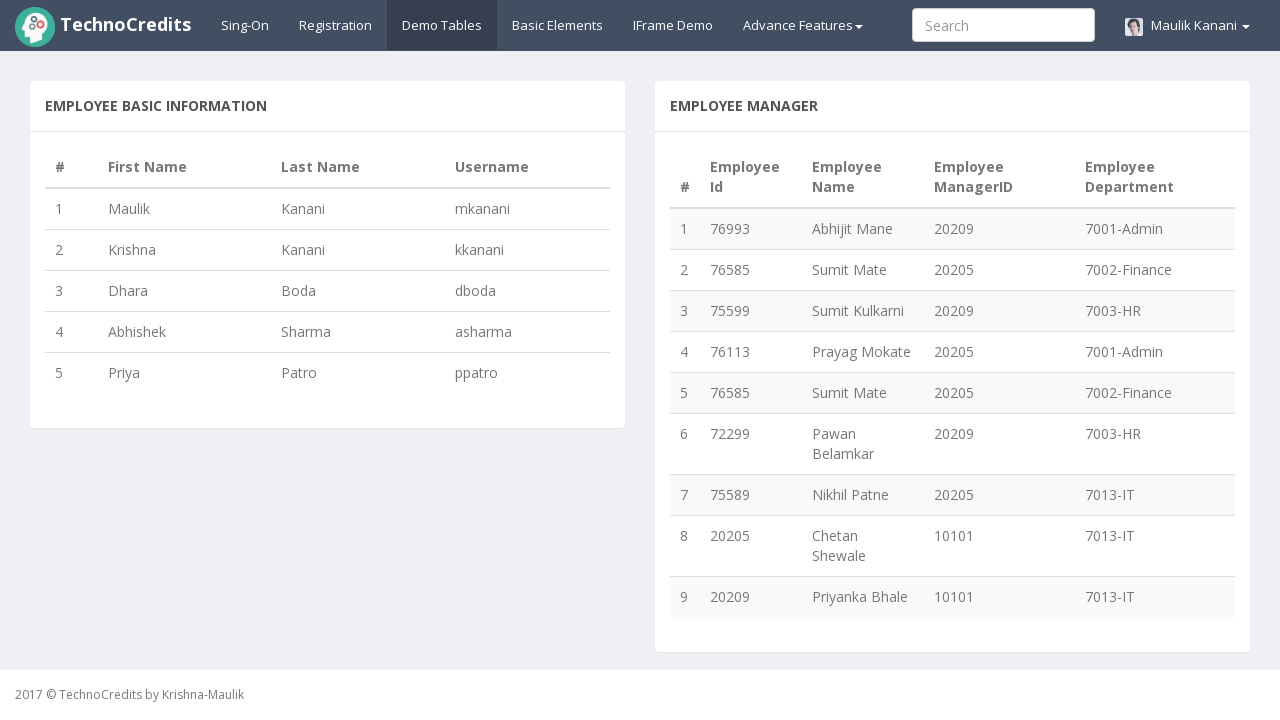